Tests a math captcha form by reading a value, calculating a mathematical result, filling the answer field, clicking checkbox and radio button options, and submitting the form

Starting URL: https://suninjuly.github.io/math.html

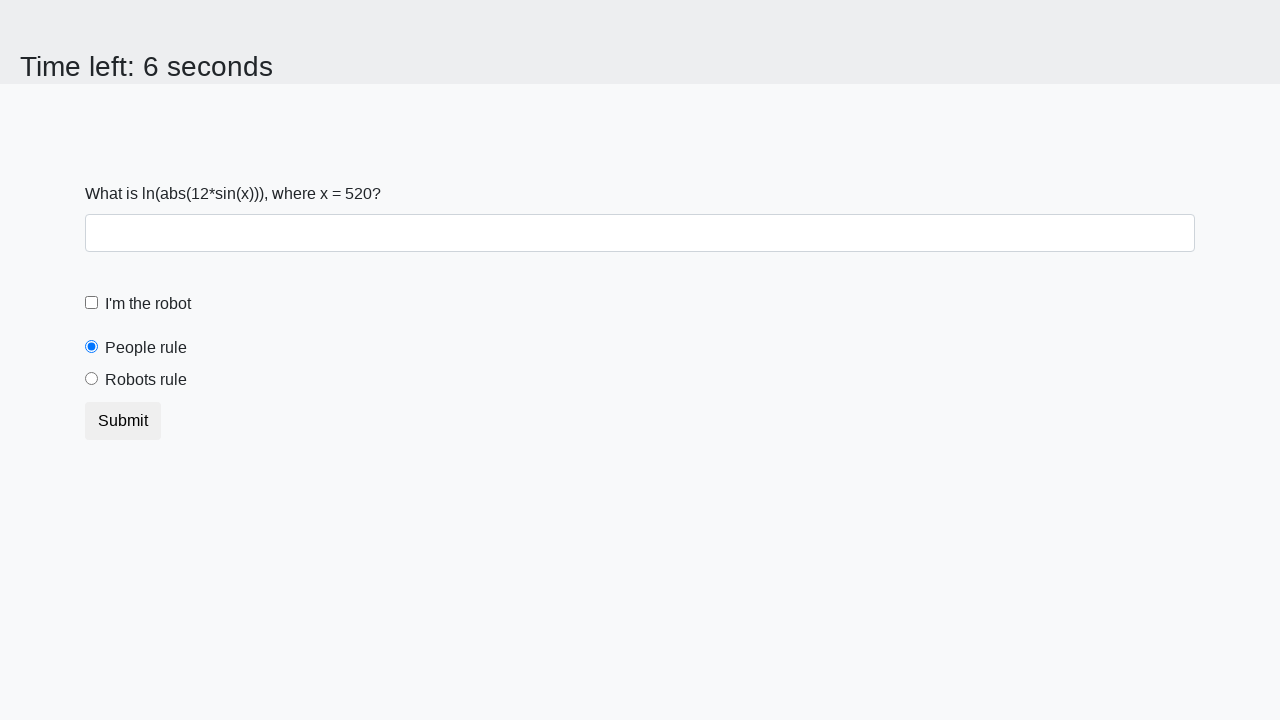

Retrieved x value from math captcha form
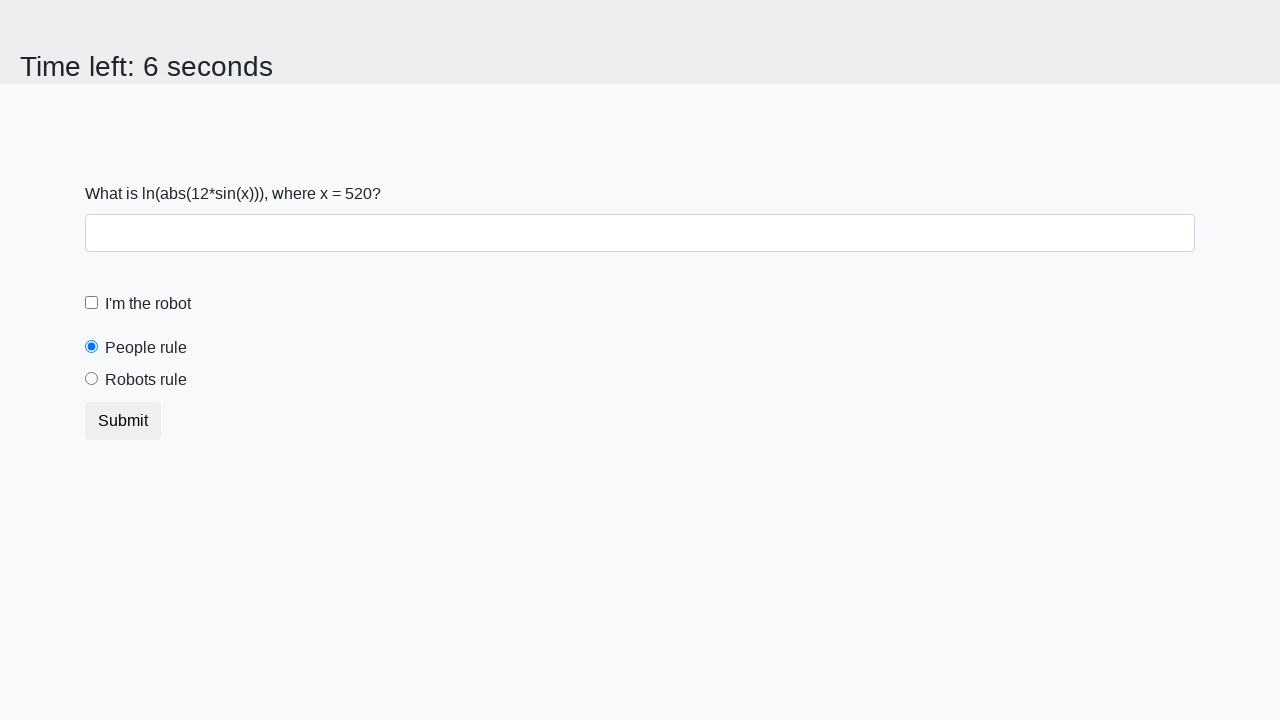

Calculated mathematical result using logarithm and sine functions
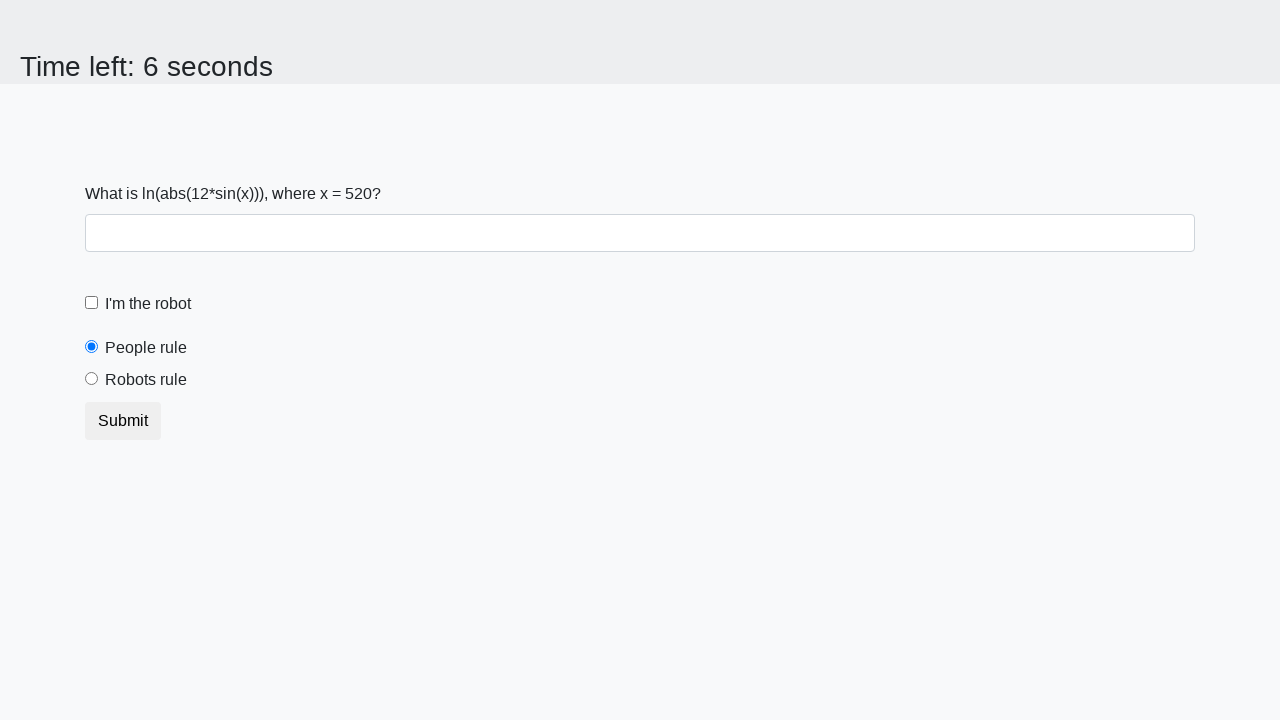

Filled answer field with calculated result on #answer
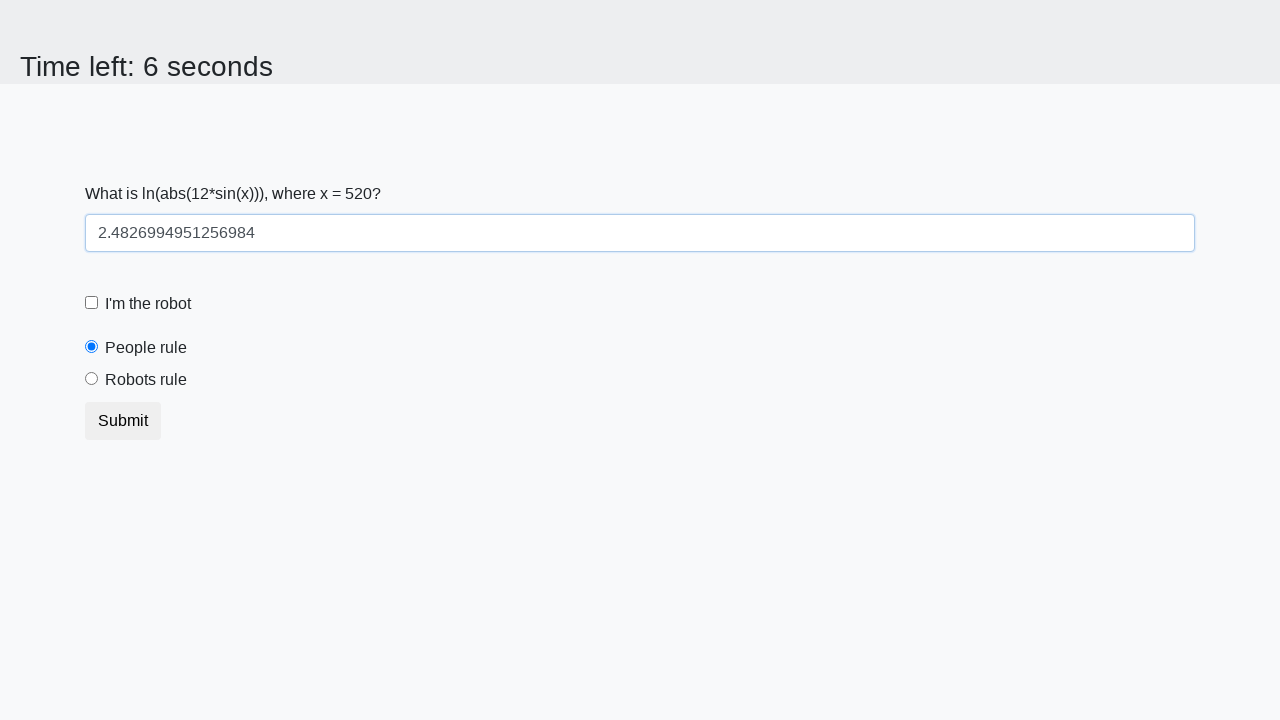

Clicked robot checkbox at (92, 303) on #robotCheckbox
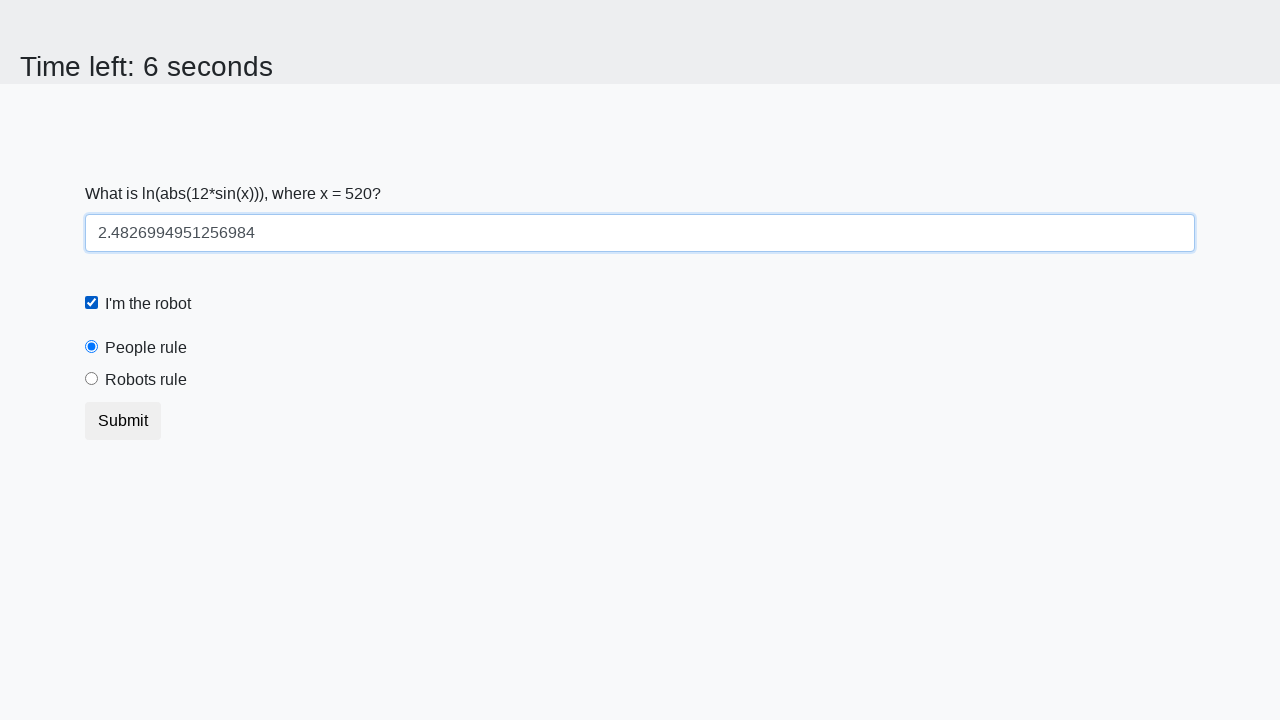

Clicked 'robots rule' radio button at (92, 379) on #robotsRule
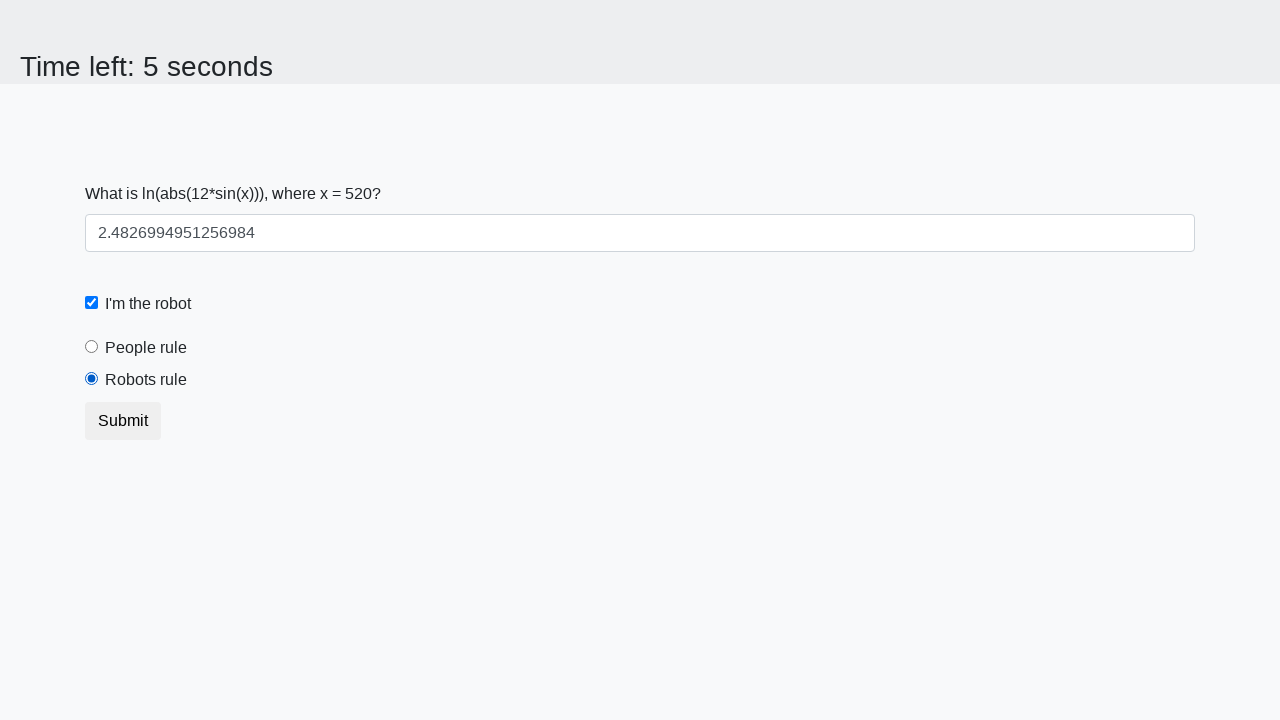

Clicked submit button to submit the form at (123, 421) on button.btn
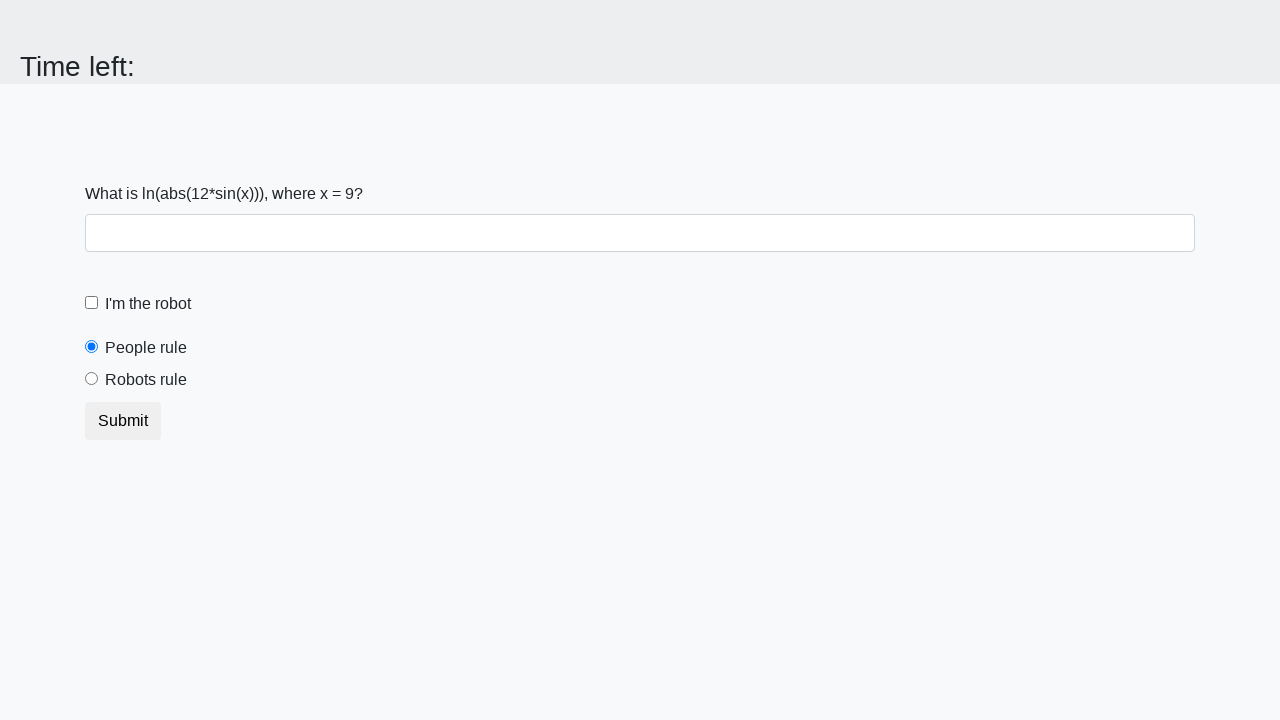

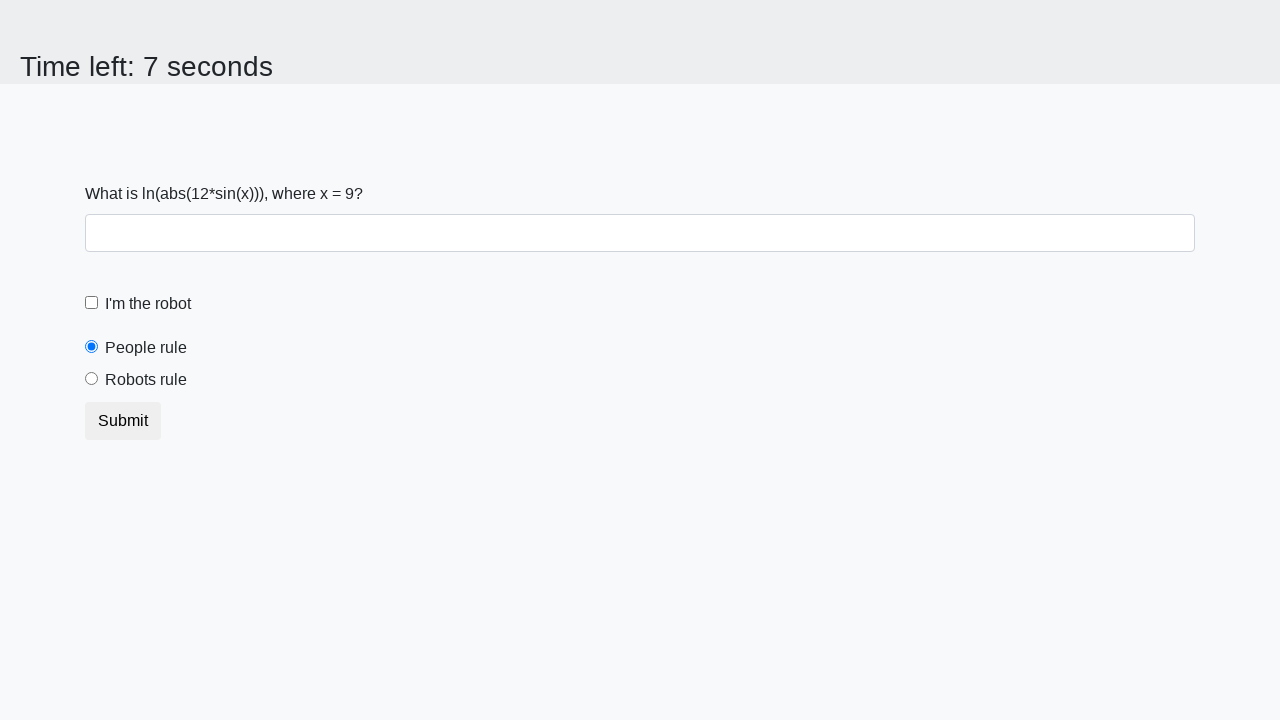